Navigates to eSewa homepage and interacts with promotional offers by clicking on view details links

Starting URL: https://esewa.com.np/#/home

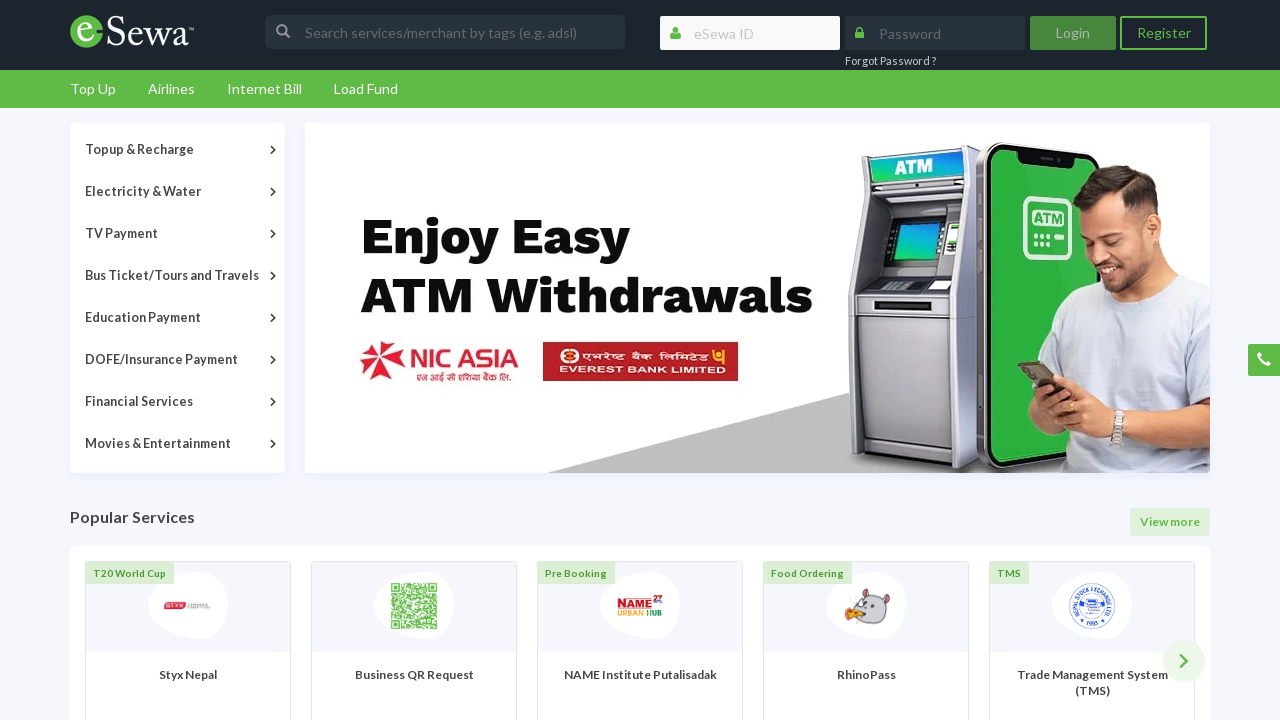

Waited for carousel items to load
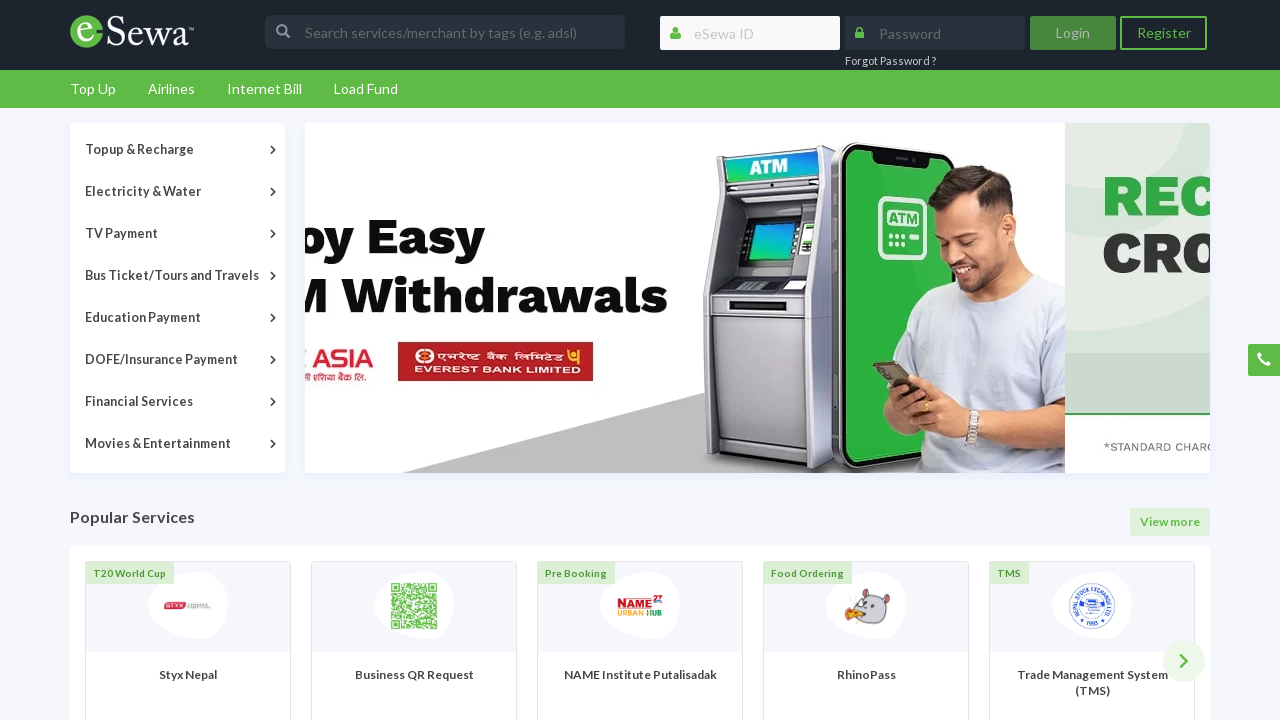

Retrieved all active carousel items
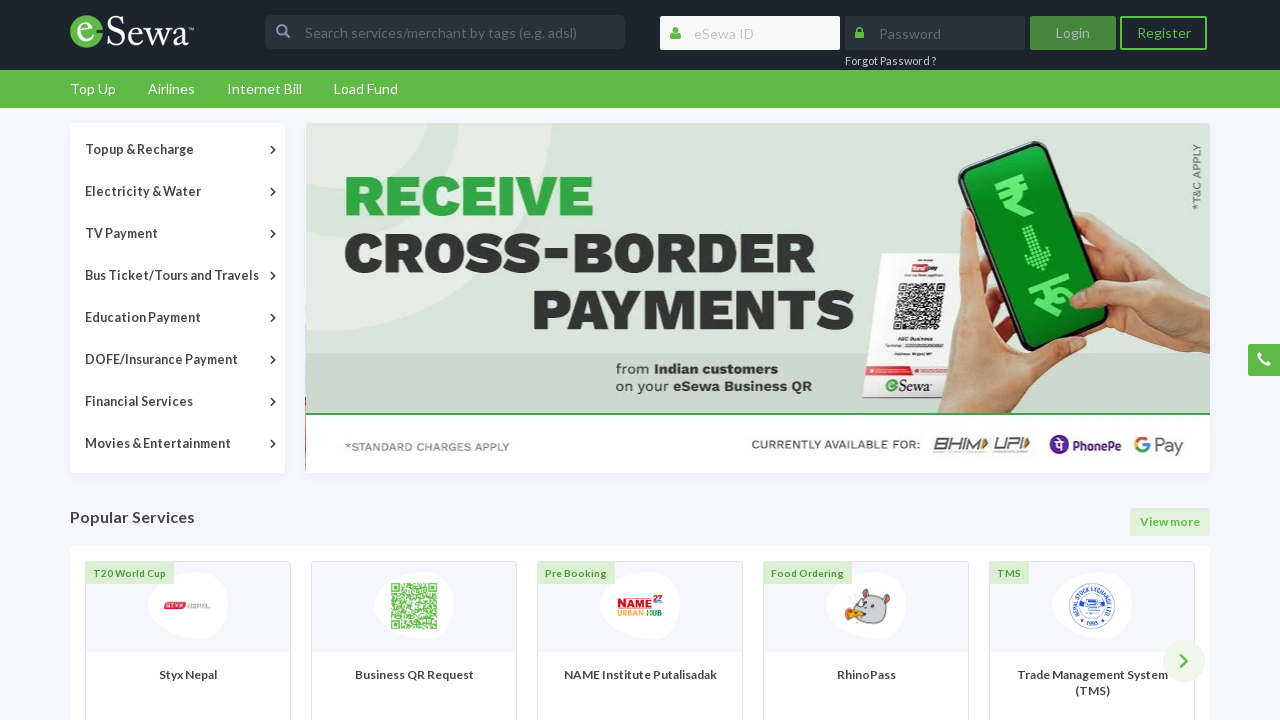

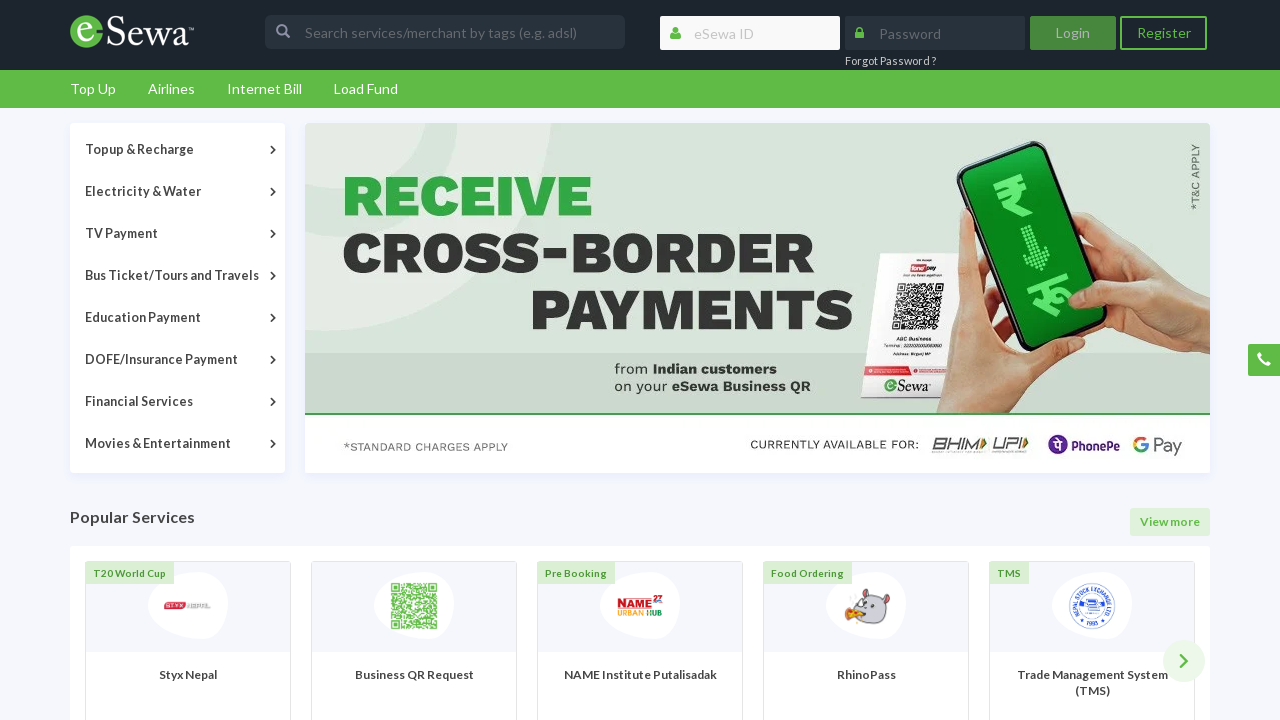